Tests various CSS and XPath locator strategies by finding and verifying the text content of multiple buttons on a practice automation page

Starting URL: https://rahulshettyacademy.com/AutomationPractice/

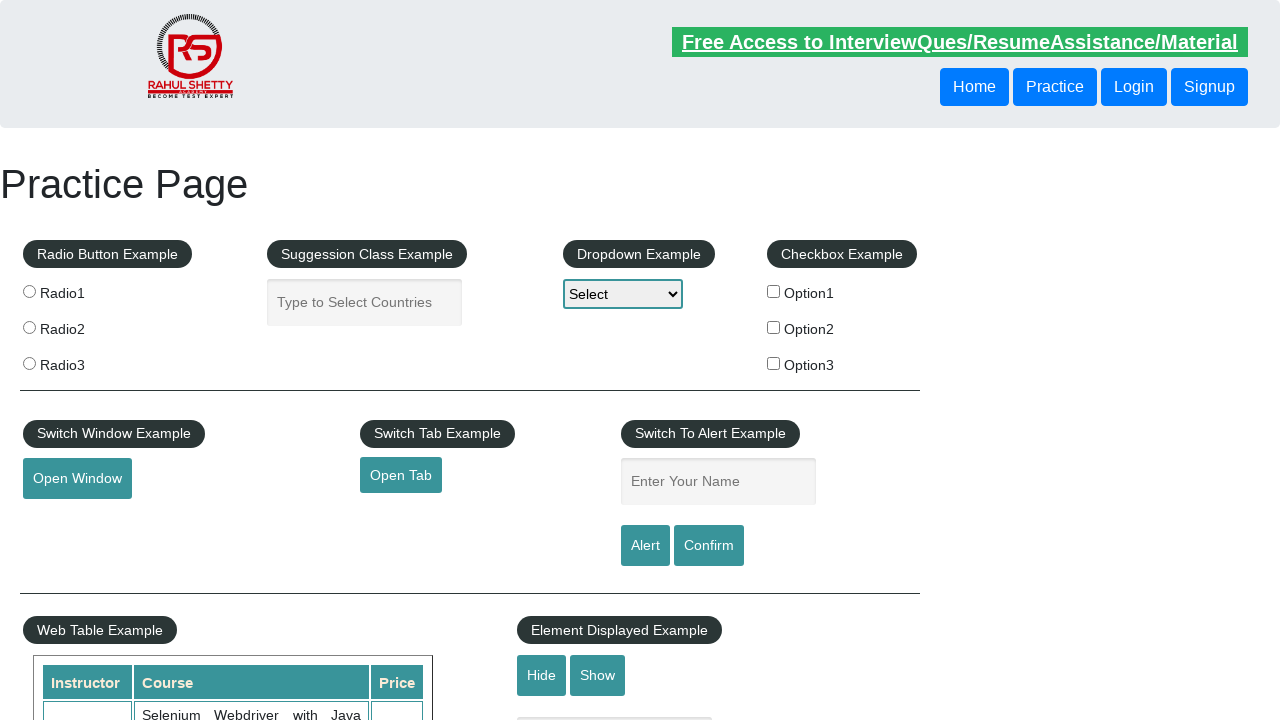

Page loaded with domcontentloaded state
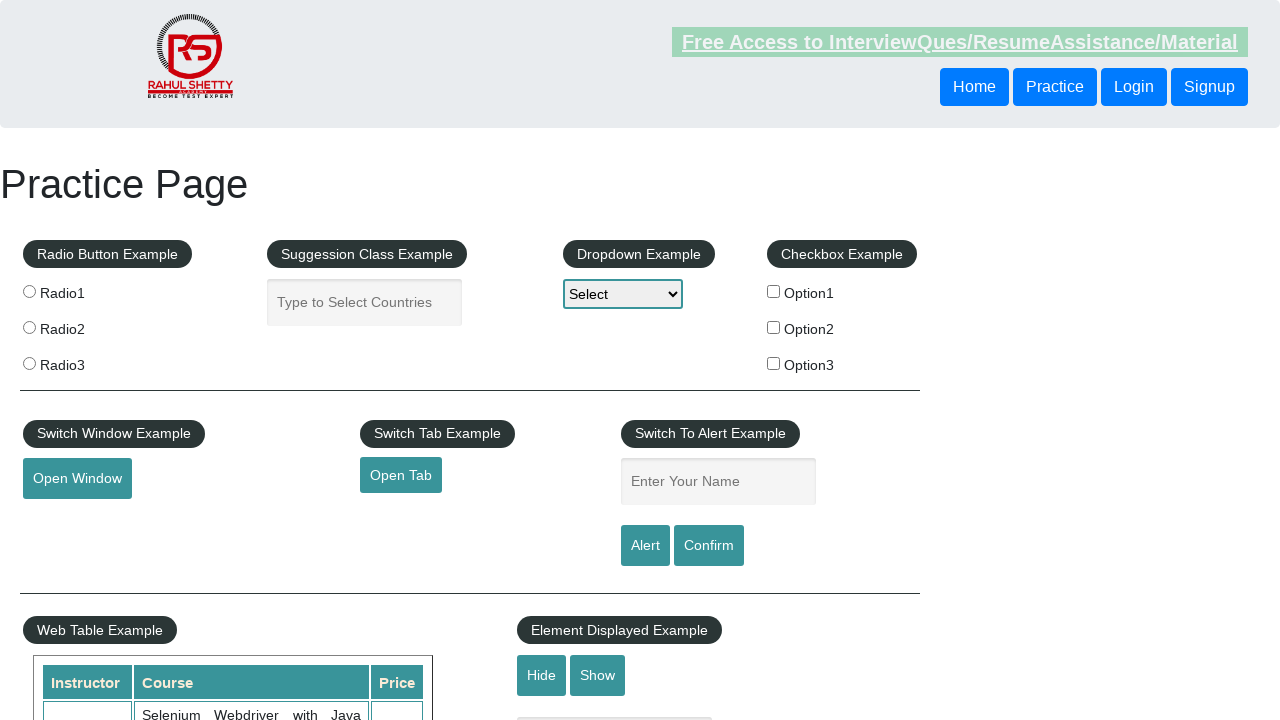

Located Practice button using CSS selector
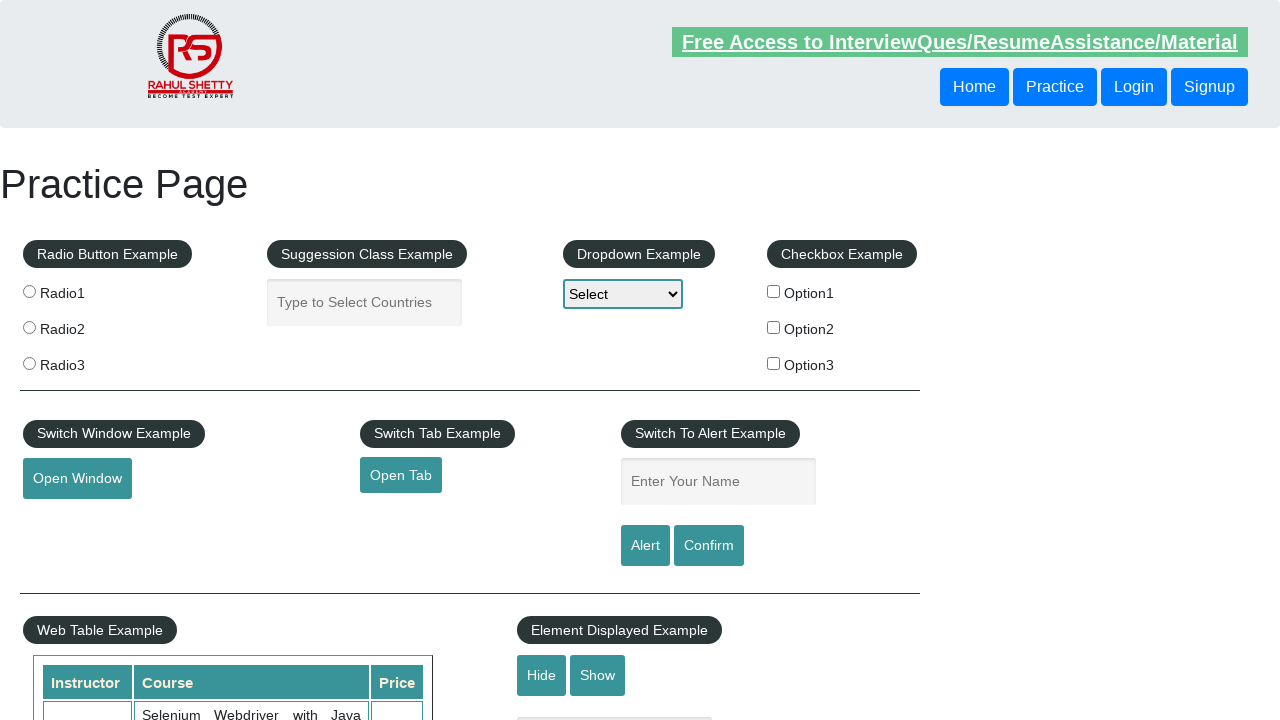

Practice button became visible
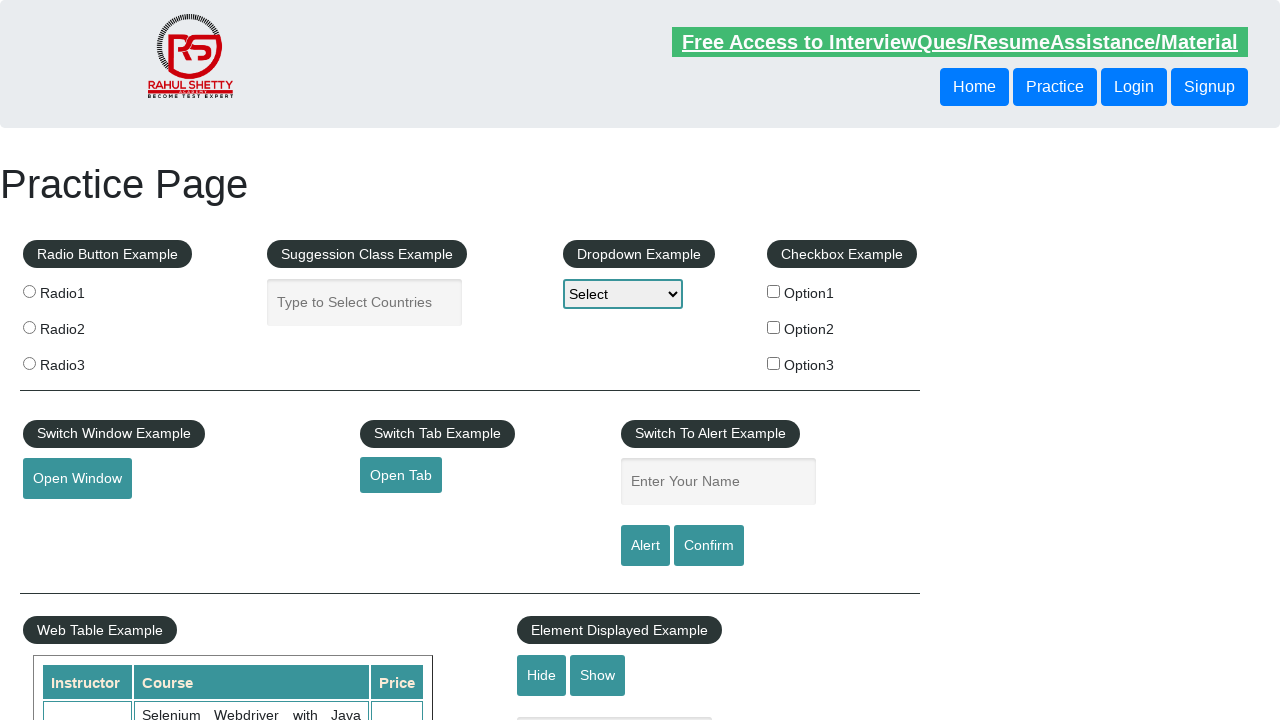

Retrieved Practice button text: 'Home'
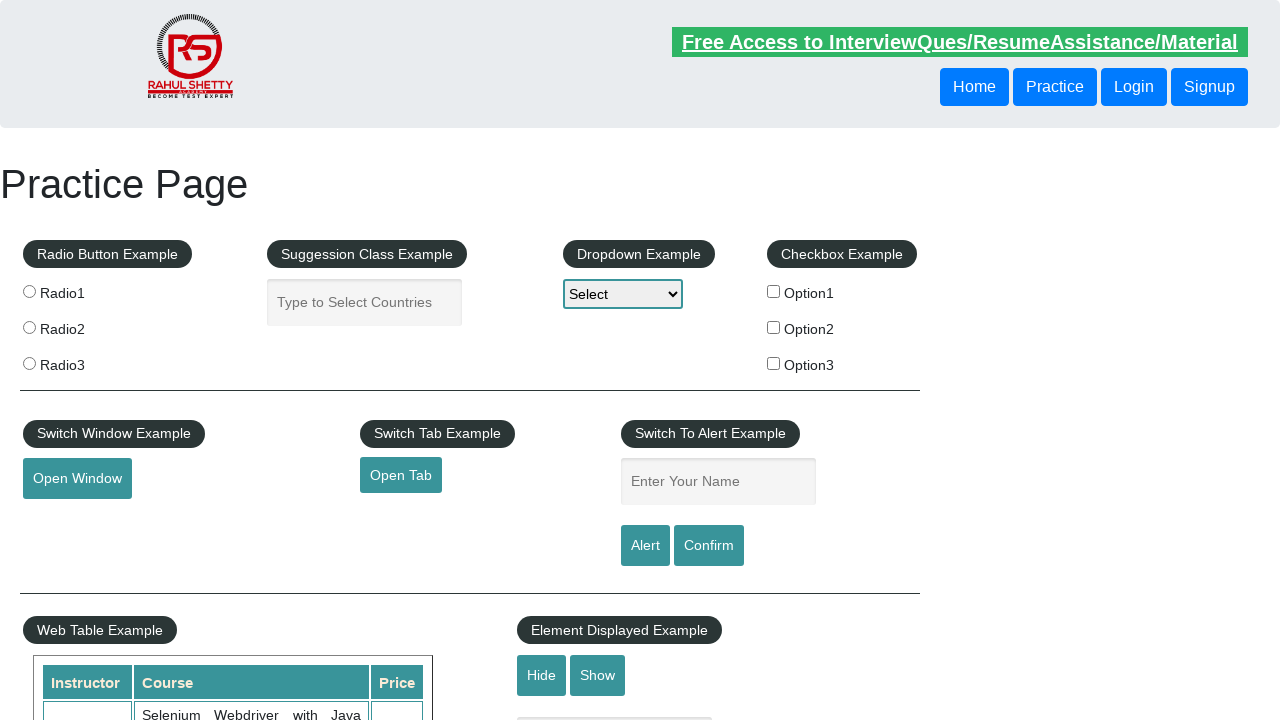

Located Login button using XPath following-sibling selector
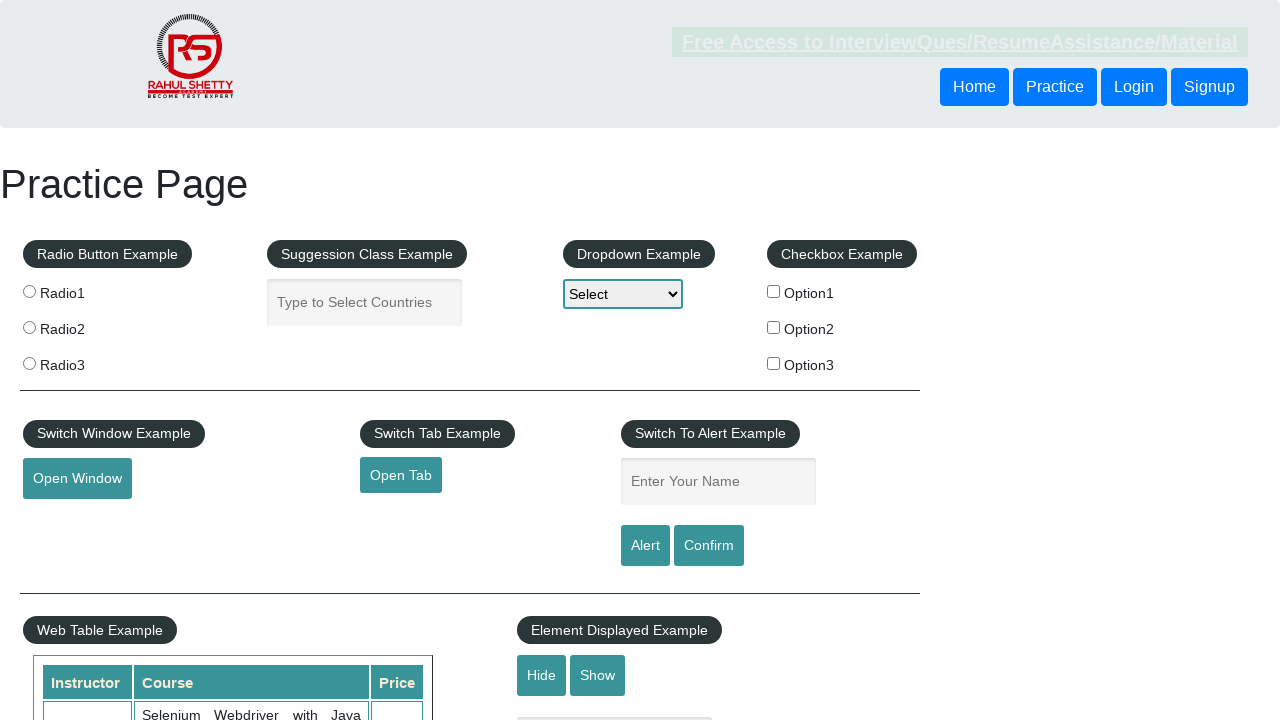

Retrieved Login button text: 'Practice'
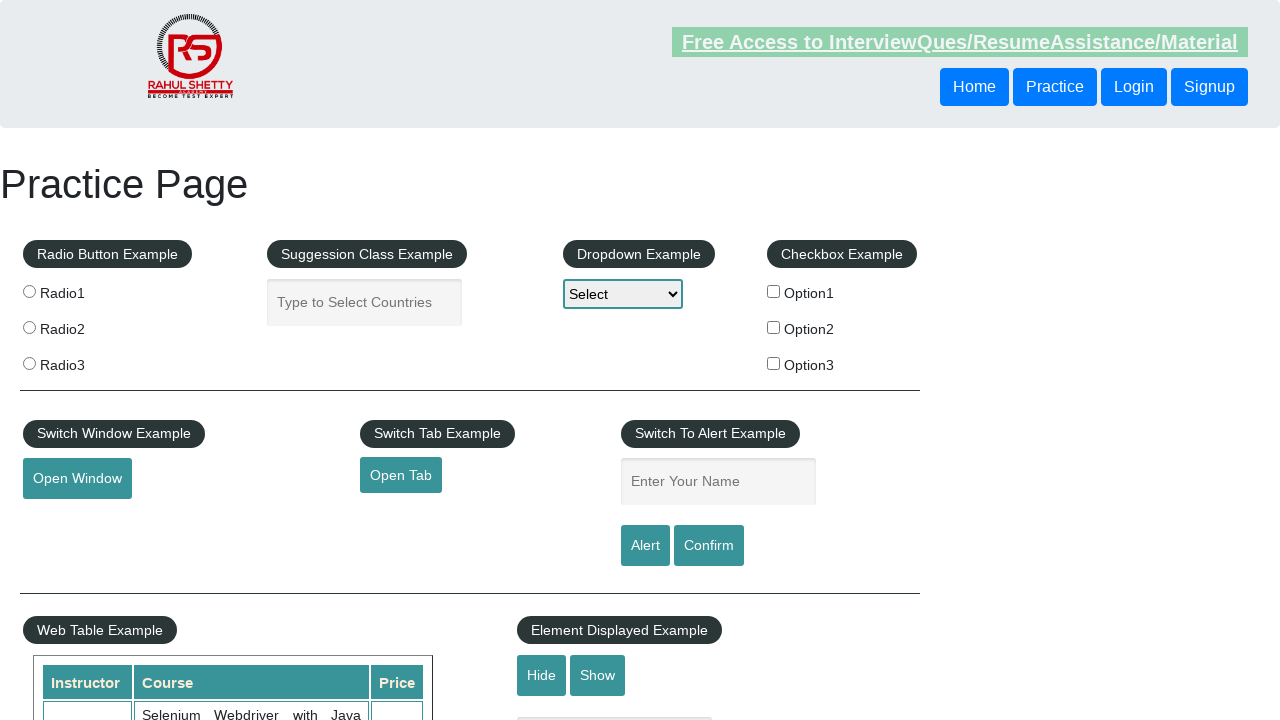

Located Home button in header using CSS selector
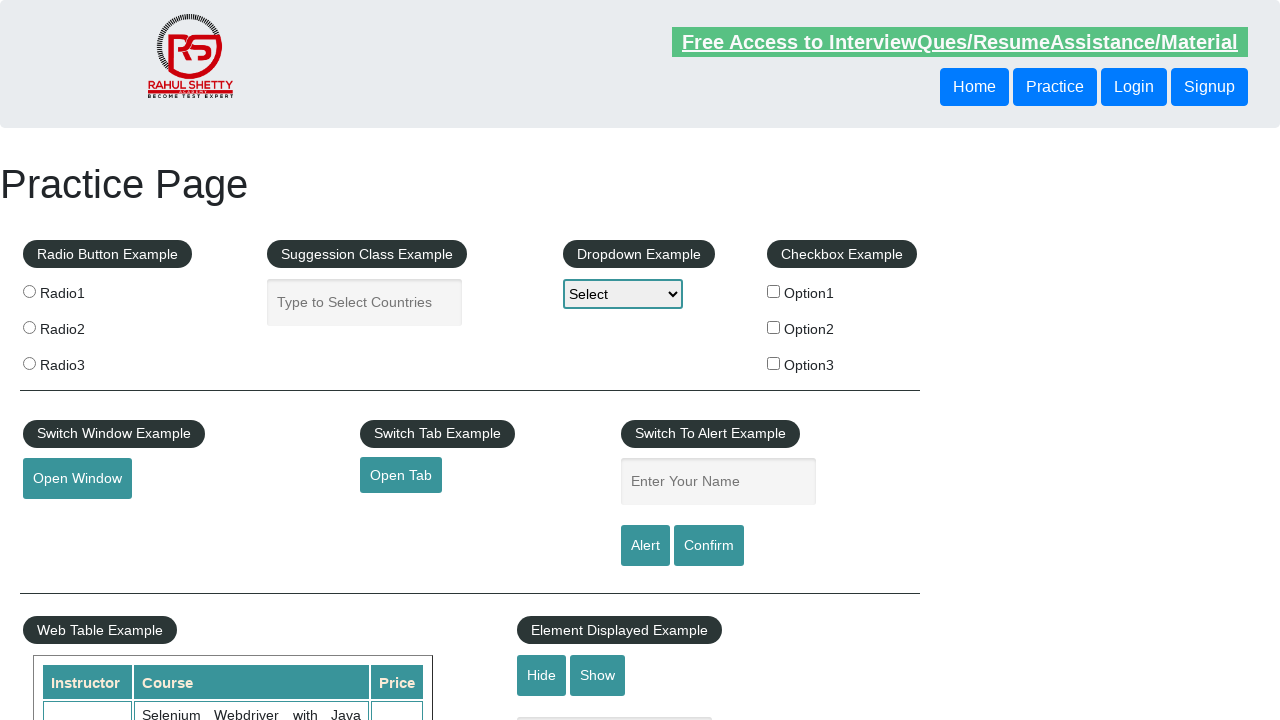

Retrieved Home button text using CSS: 'Practice'
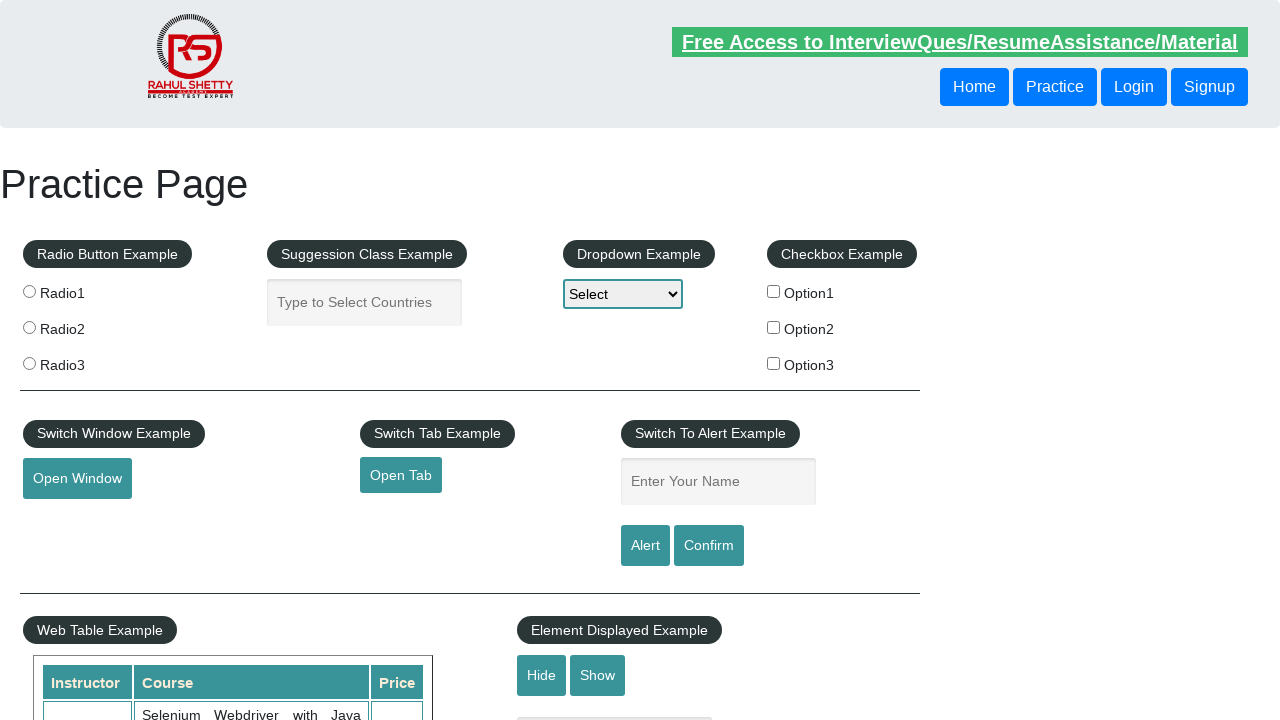

Located Home button using XPath with contains selector
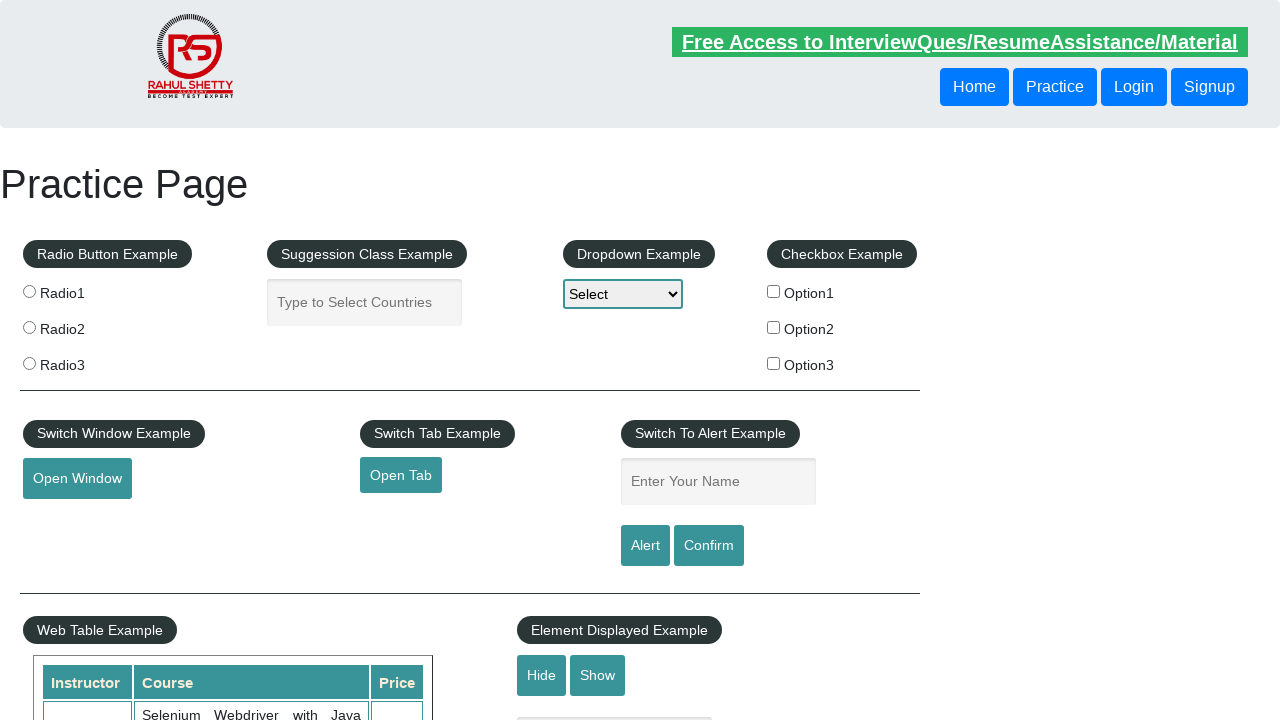

Retrieved Home button text using XPath: 'Home'
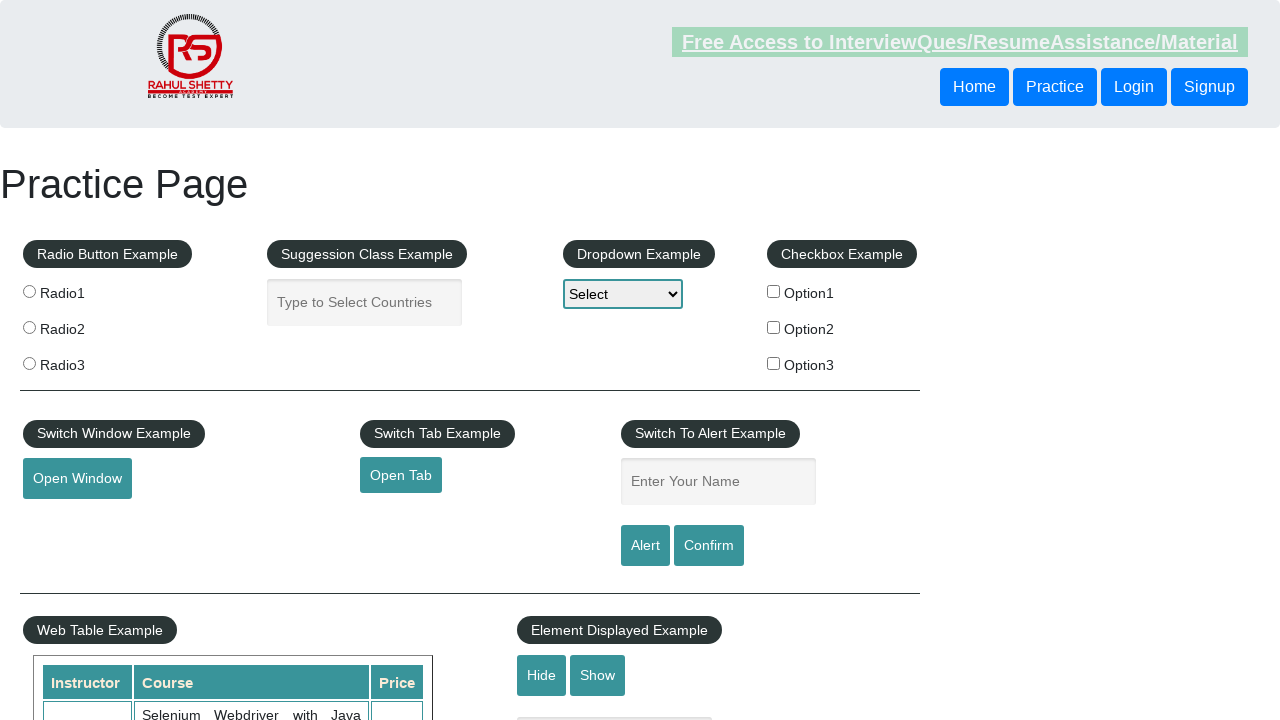

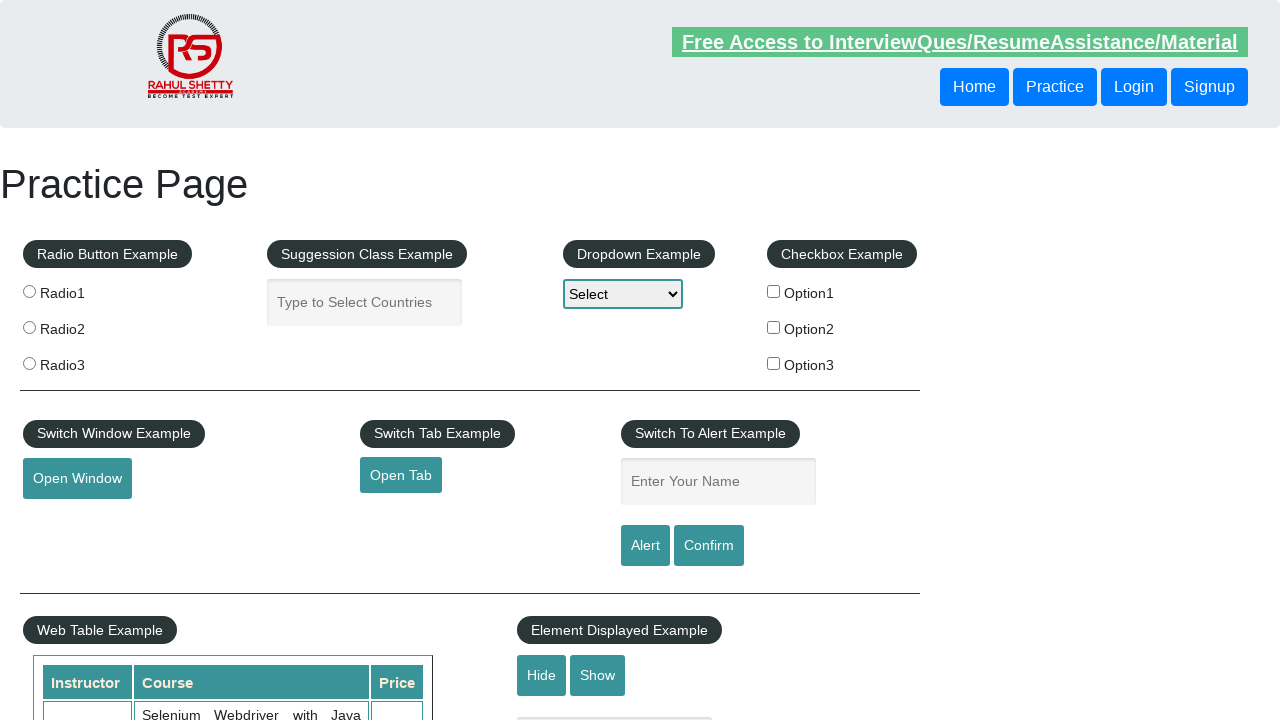